Tests drag and drop functionality on jQuery UI demo page by dragging an element and dropping it onto a target droppable area within an iframe

Starting URL: https://jqueryui.com/droppable/

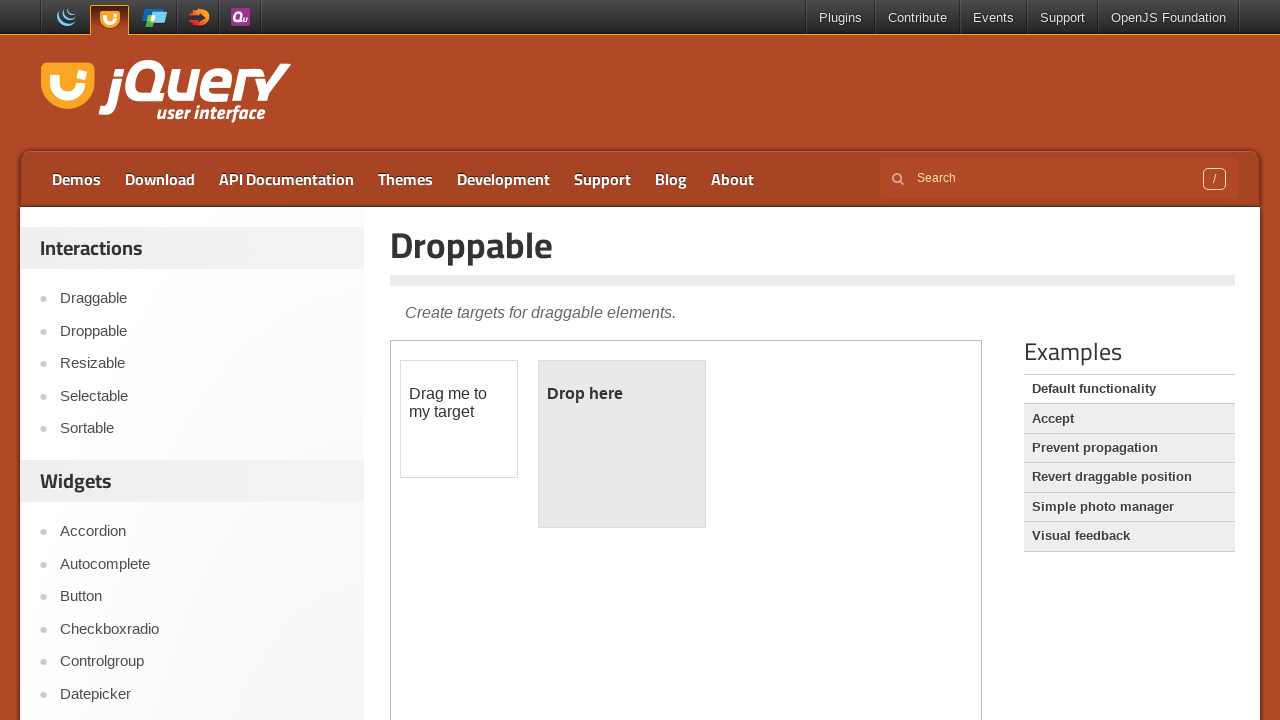

Located the iframe containing drag and drop elements
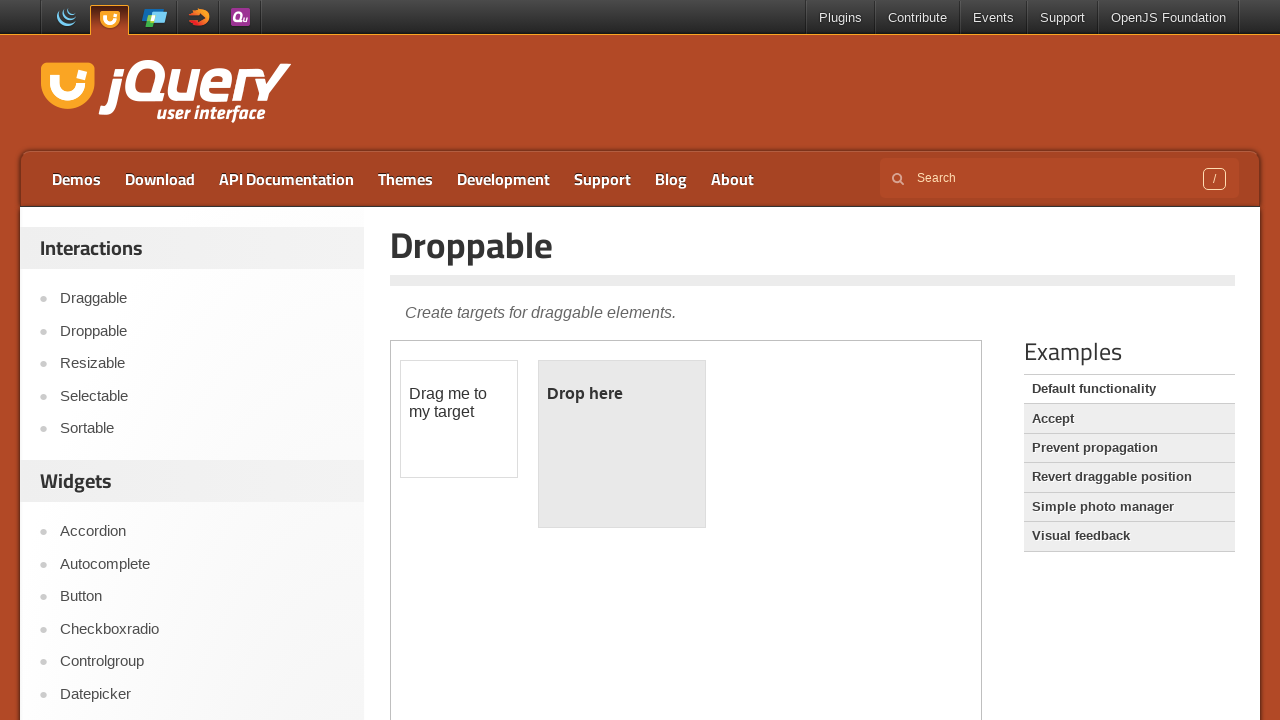

Located the draggable element within the iframe
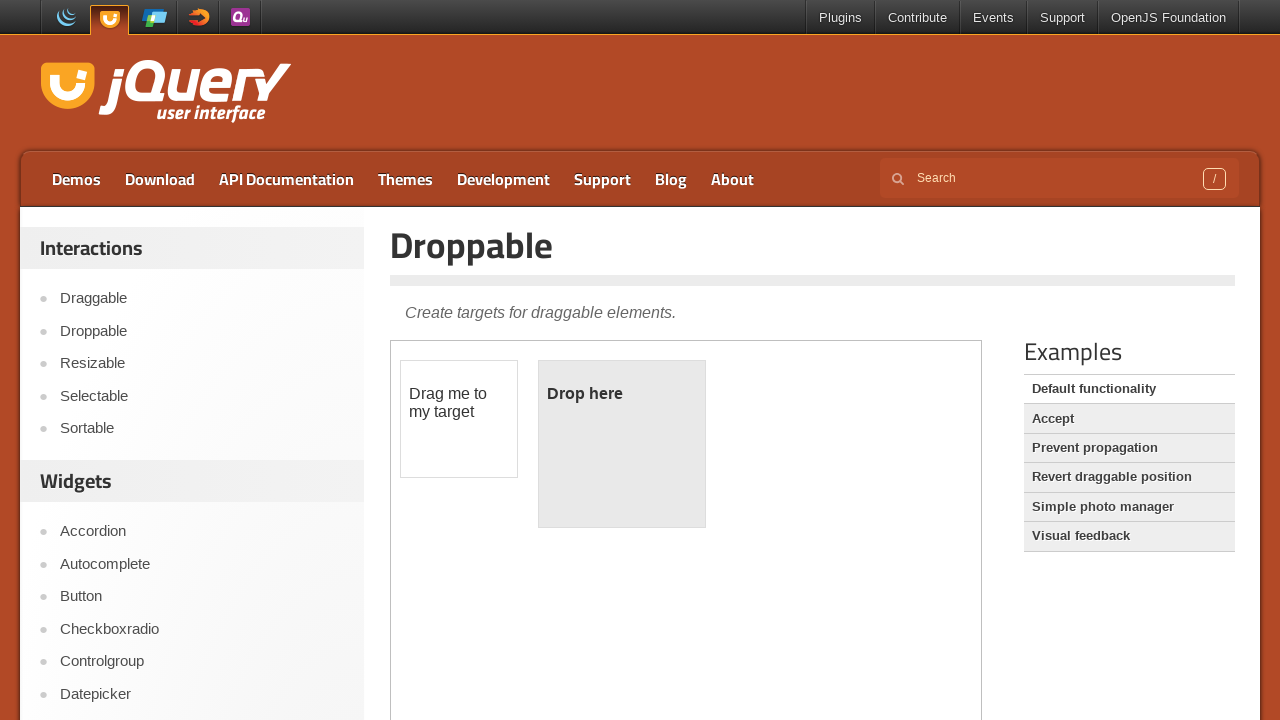

Located the droppable target element within the iframe
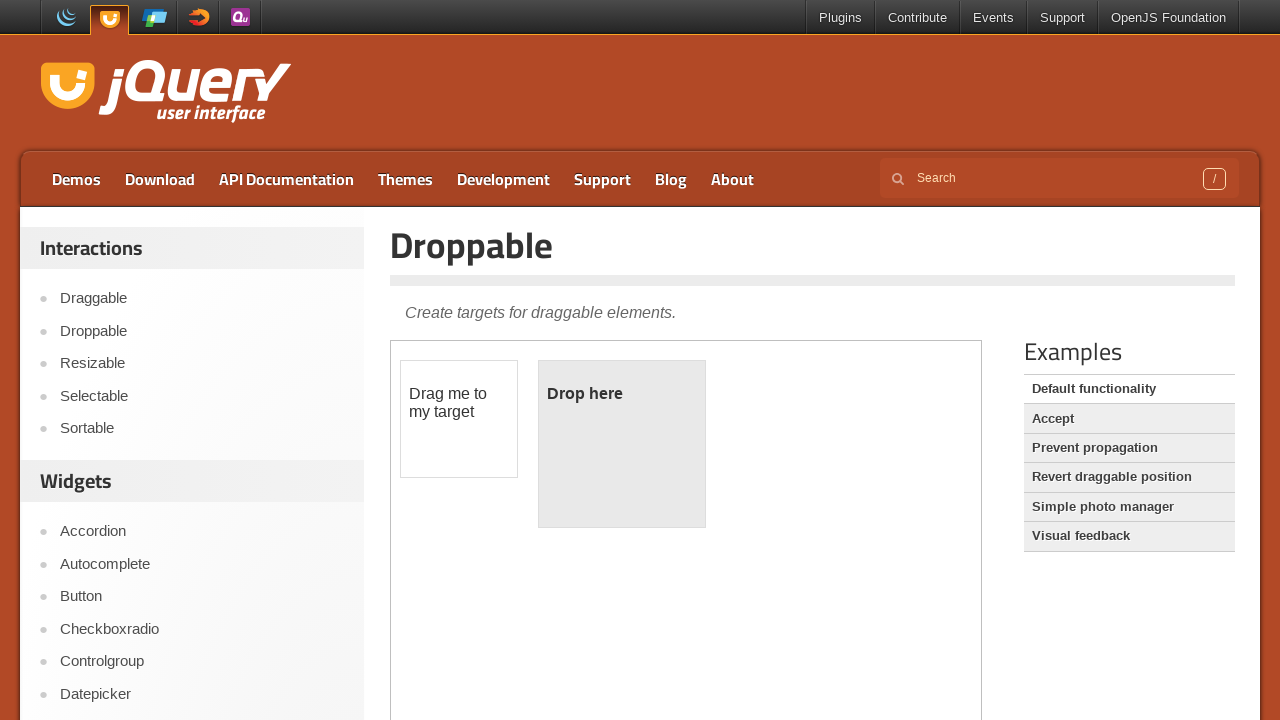

Dragged the draggable element and dropped it onto the droppable target at (622, 444)
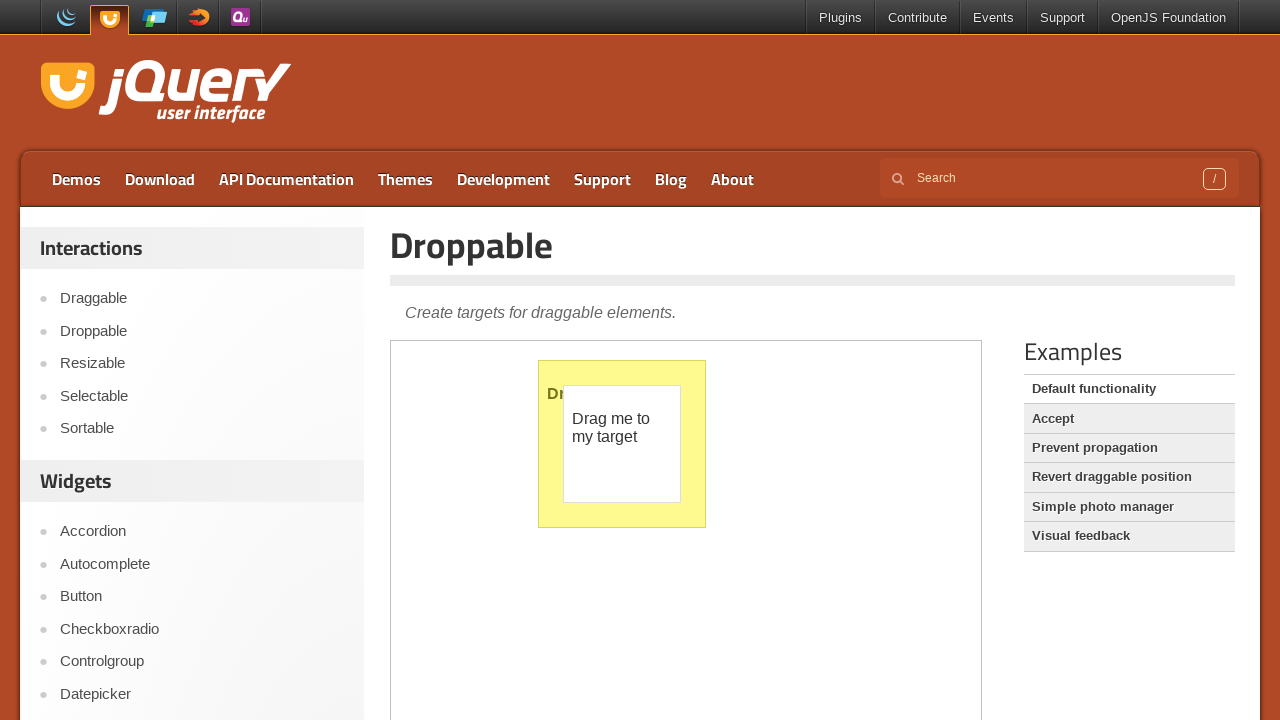

Waited 1 second to observe the drag and drop result
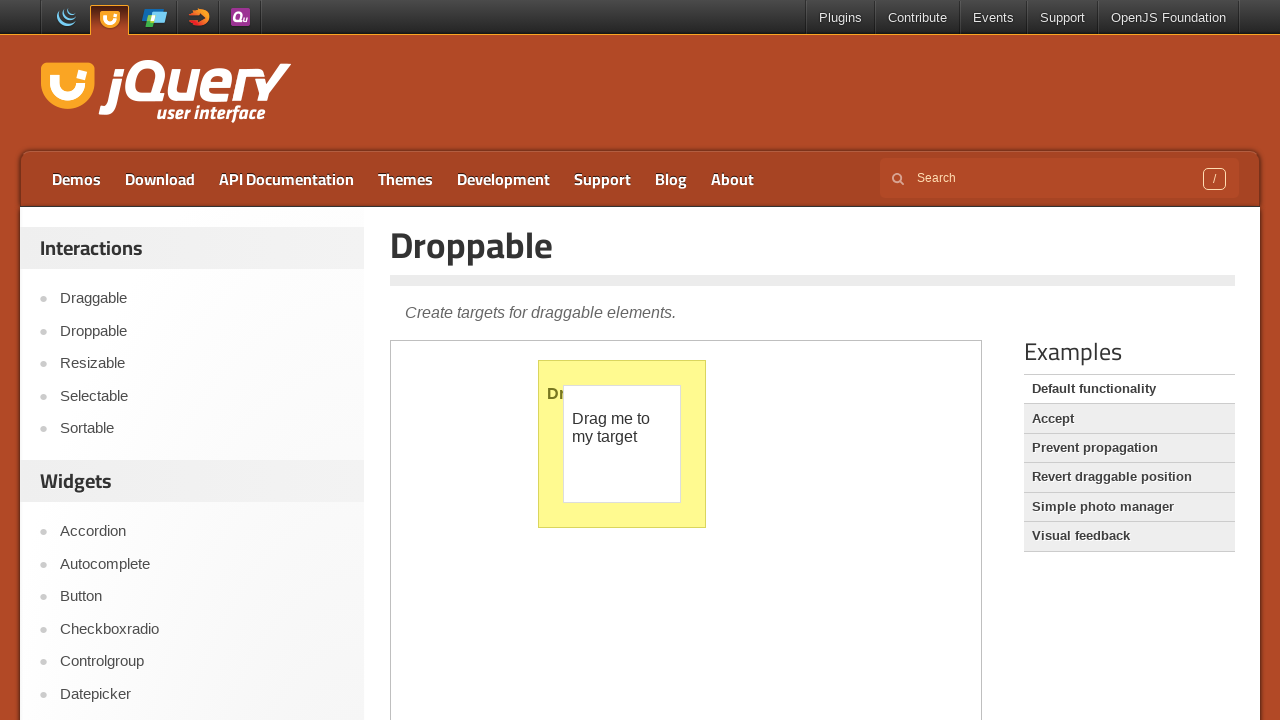

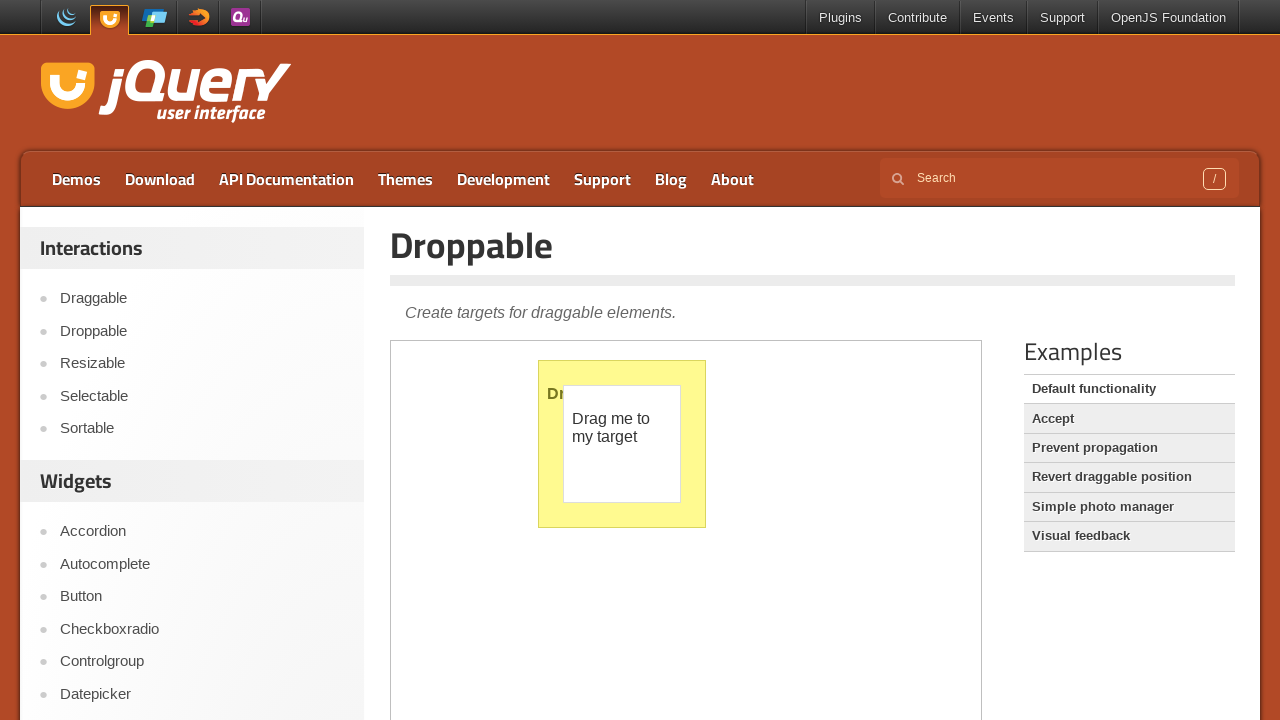